Tests drag and drop functionality on the jQuery UI droppable demo page by dragging an element and dropping it onto a target area within an iframe.

Starting URL: https://jqueryui.com/droppable/

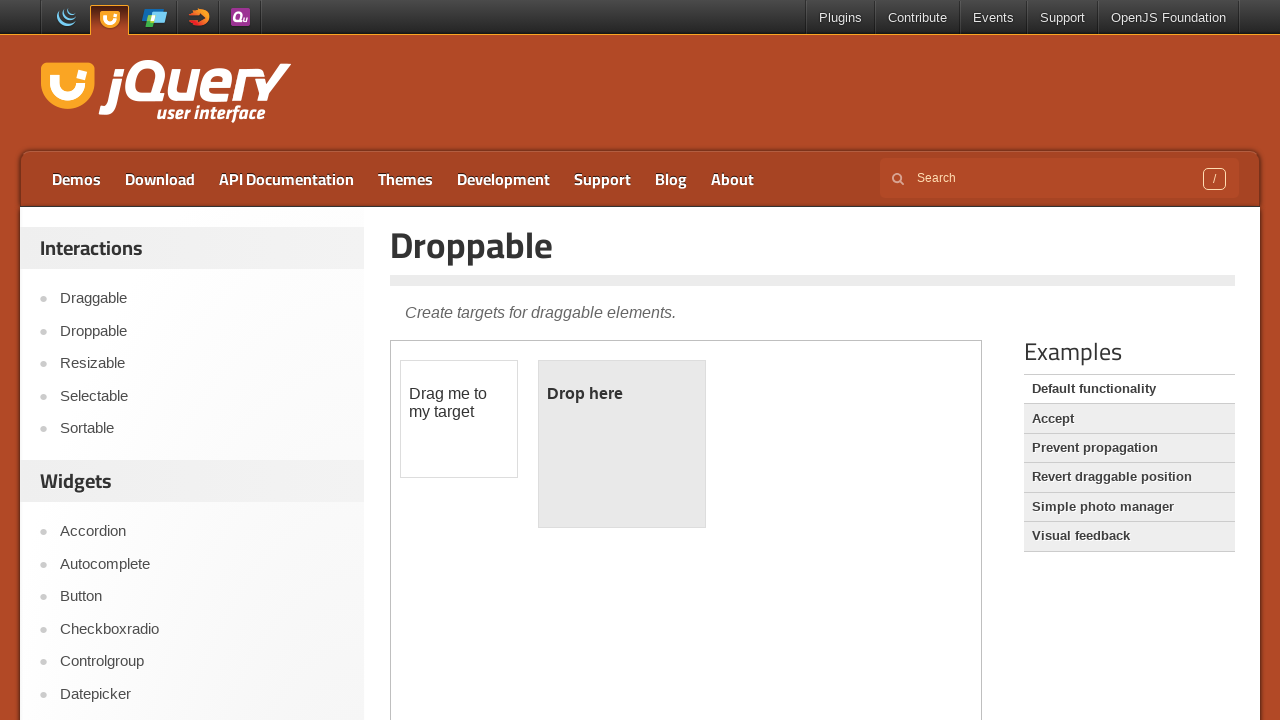

Located the demo iframe on the jQuery UI droppable page
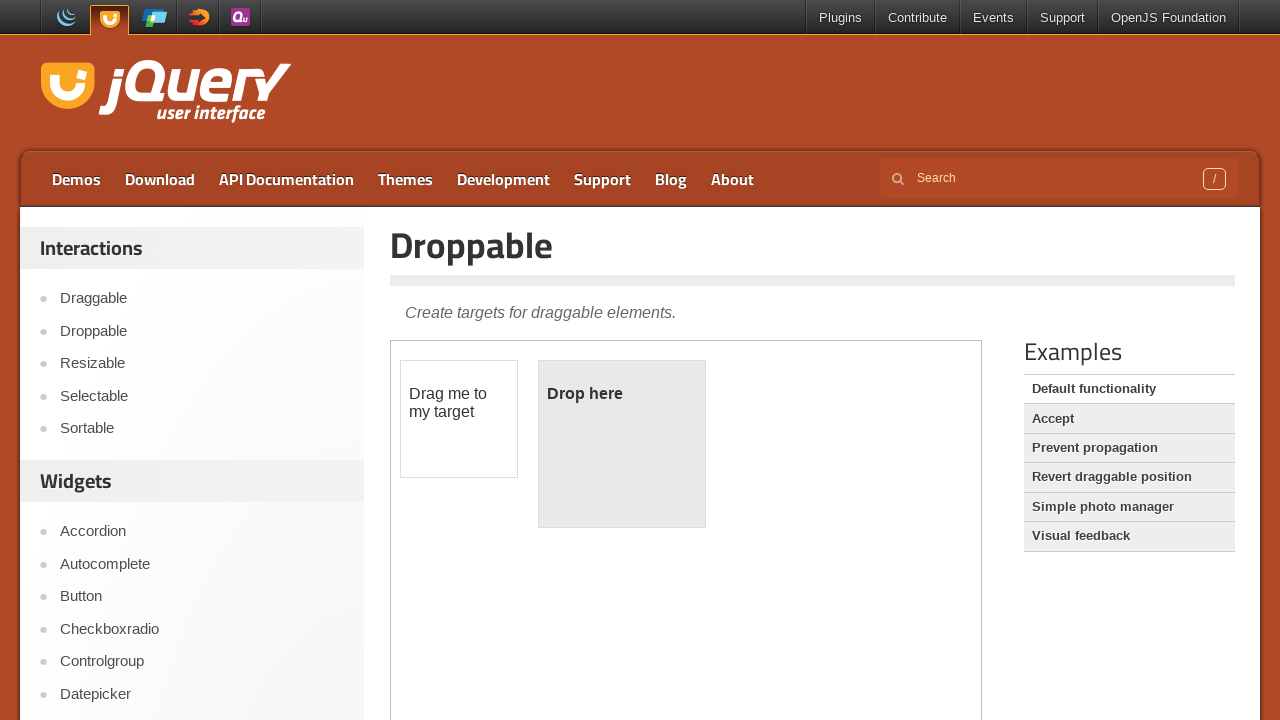

Located the draggable element within the iframe
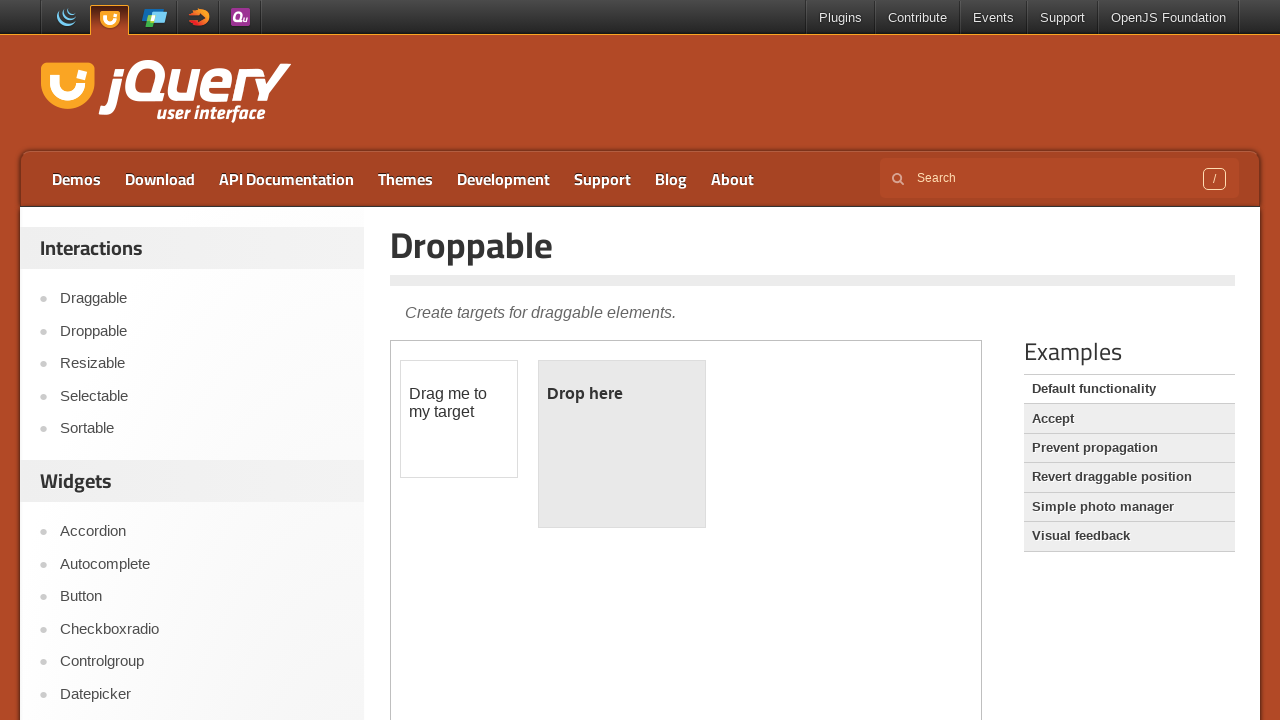

Located the droppable target element within the iframe
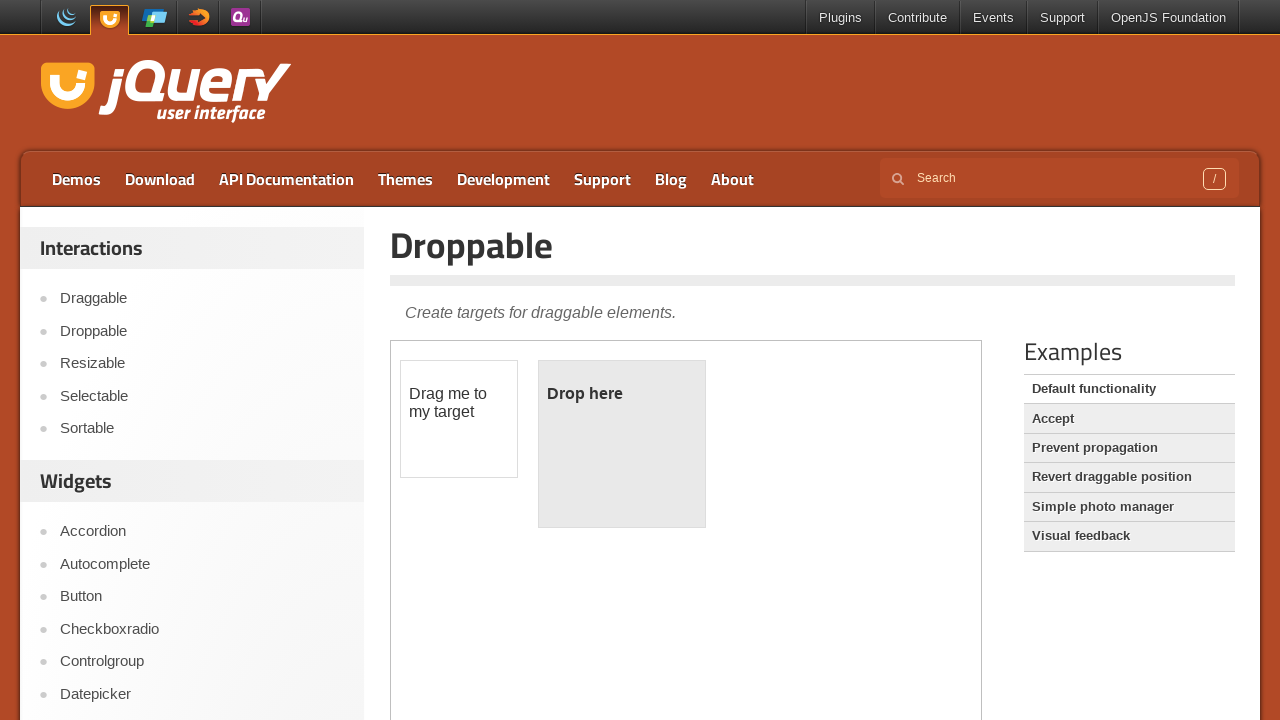

Dragged the source element and dropped it onto the target element at (622, 444)
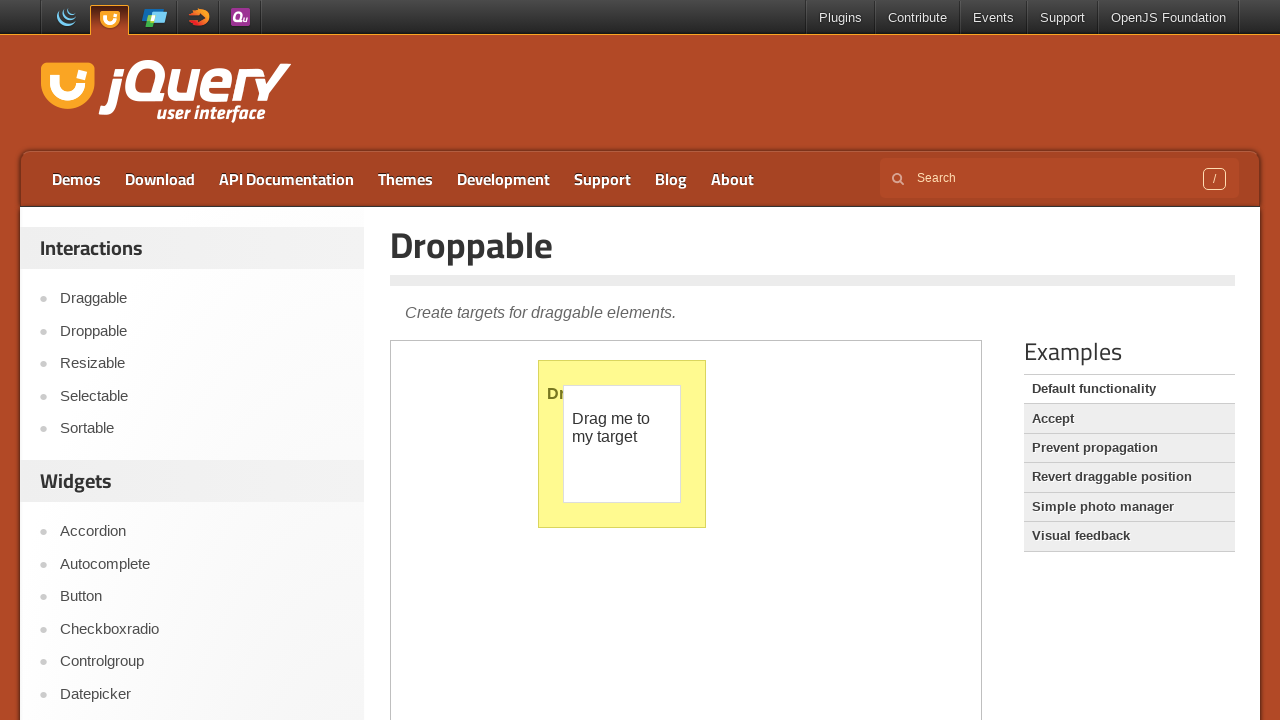

Verified that the drop was successful - droppable element now shows 'Dropped!' text
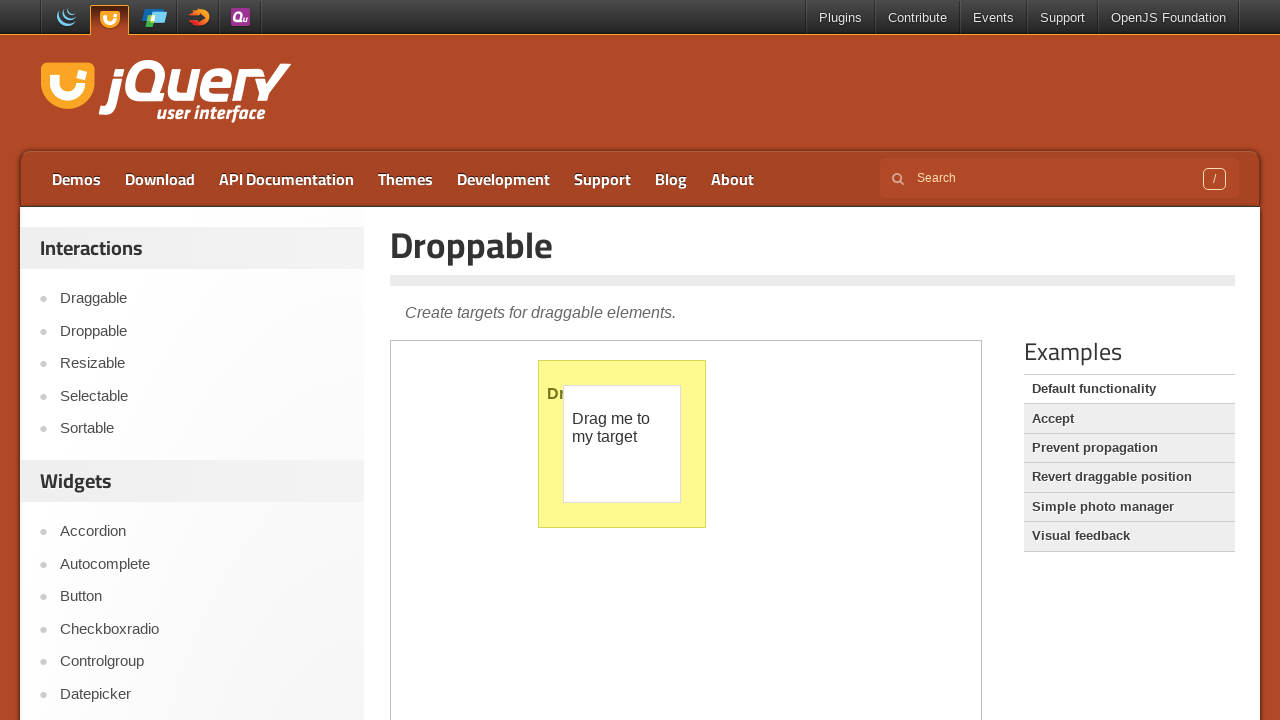

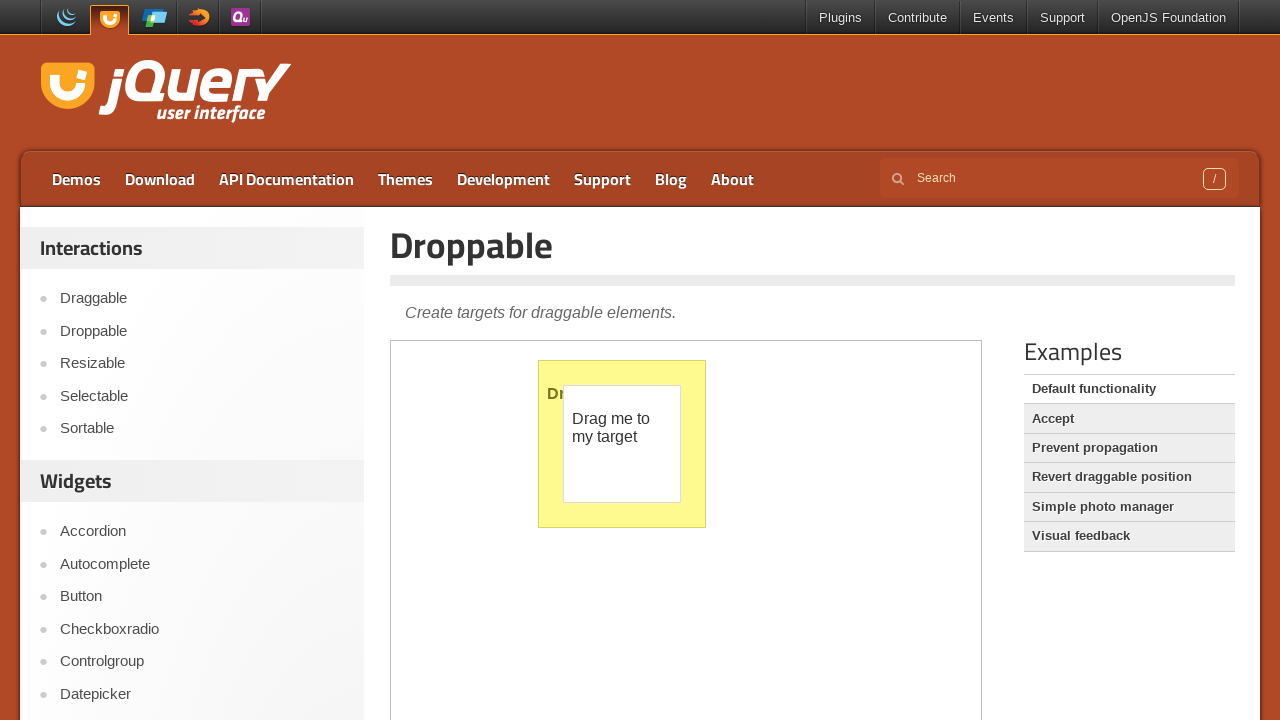